Tests popup window handling by clicking a link that opens a popup window, then switching to and closing only the child browser window while keeping the parent window open

Starting URL: http://omayo.blogspot.com/

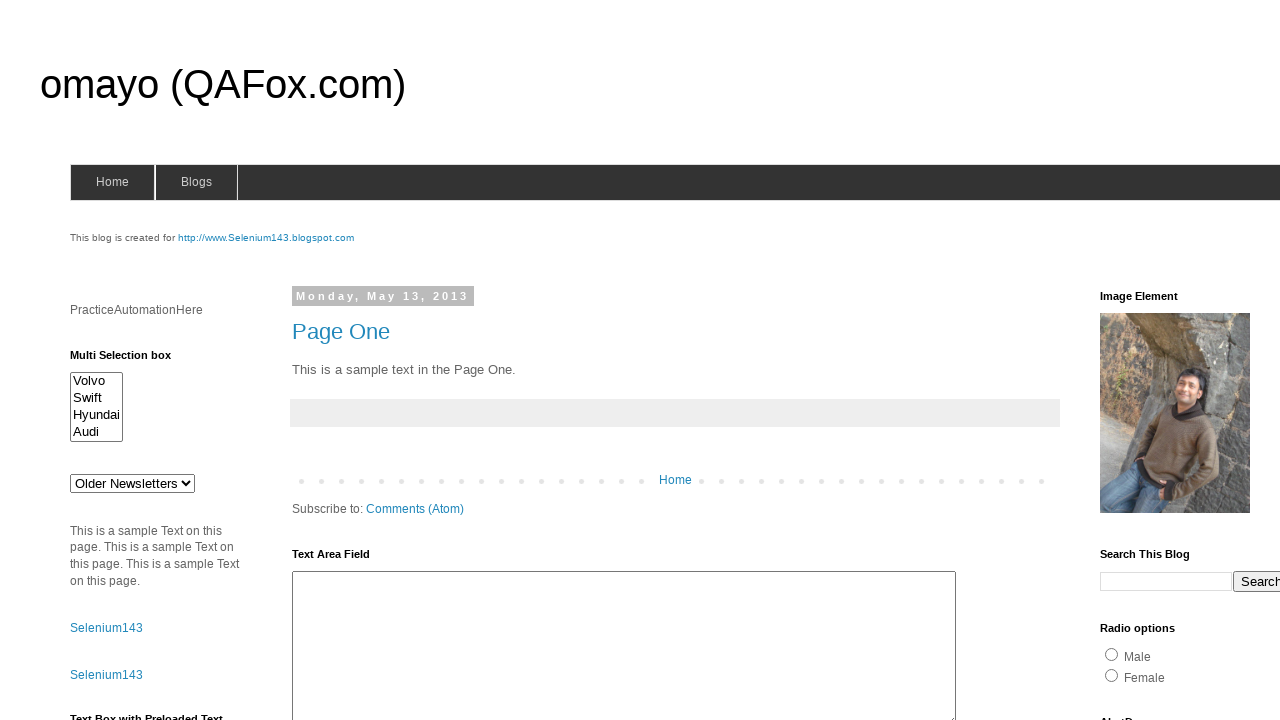

Scrolled to 'Open a popup window' link
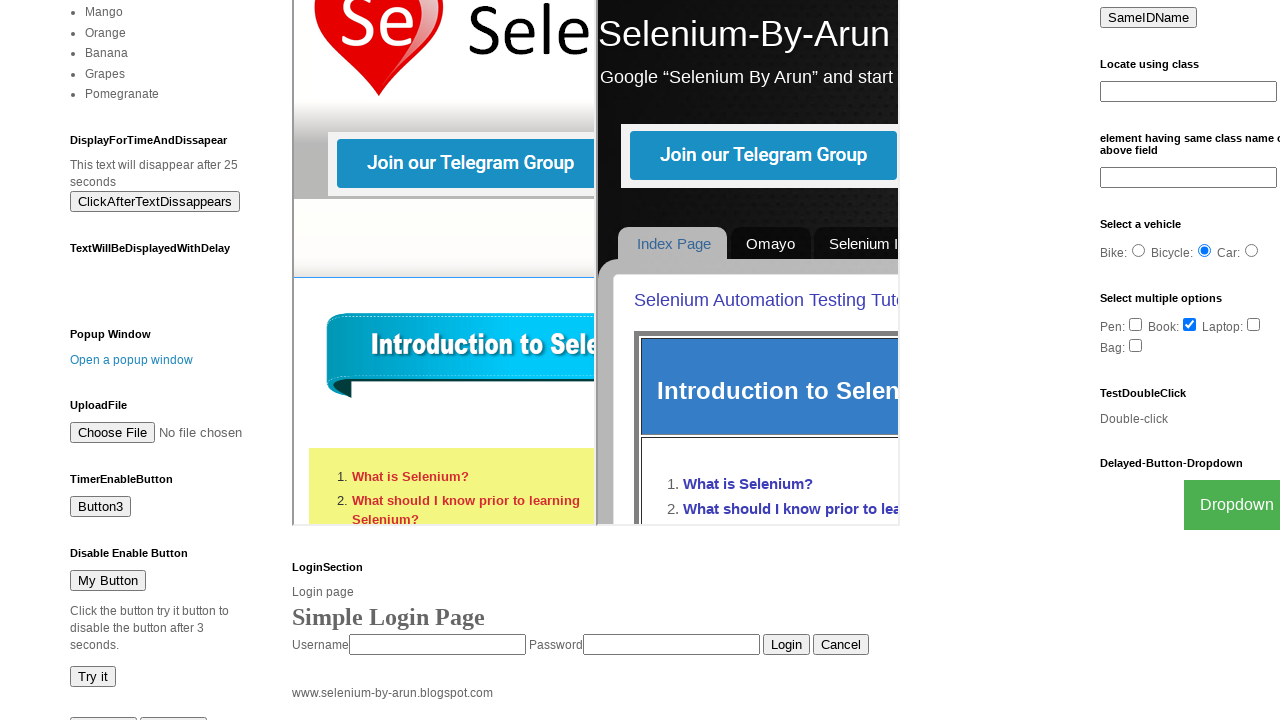

Clicked link to open popup window at (132, 360) on text=Open a popup window
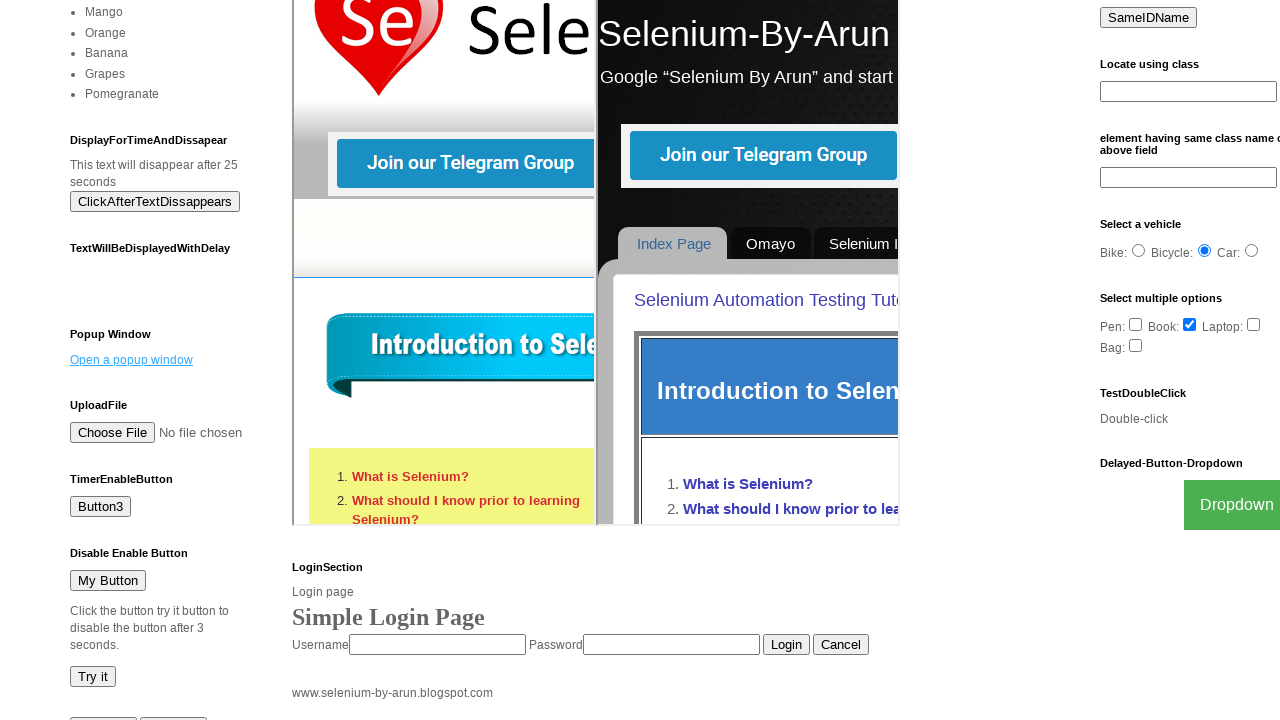

Captured popup window reference
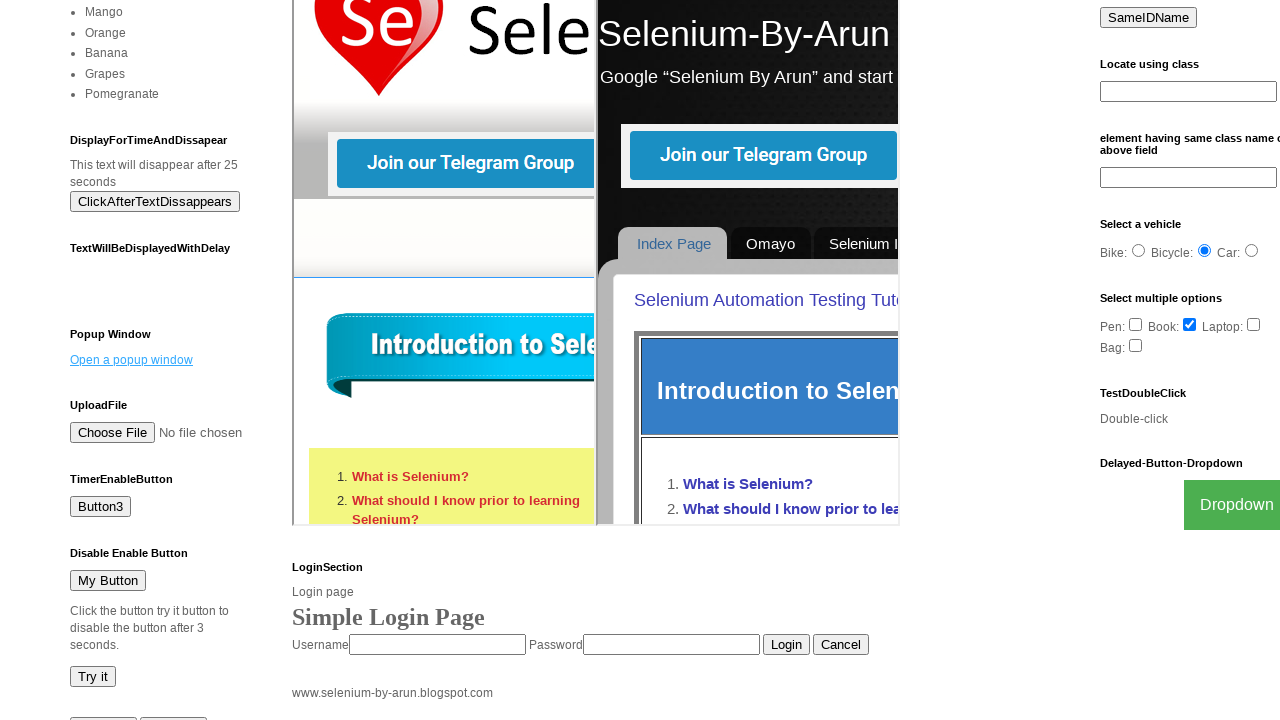

Popup window fully loaded
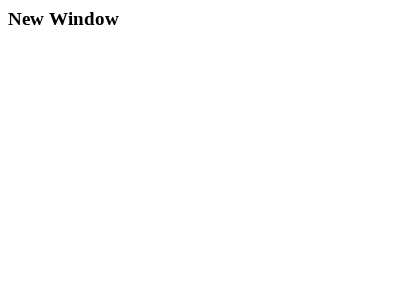

Closed popup window while keeping parent window open
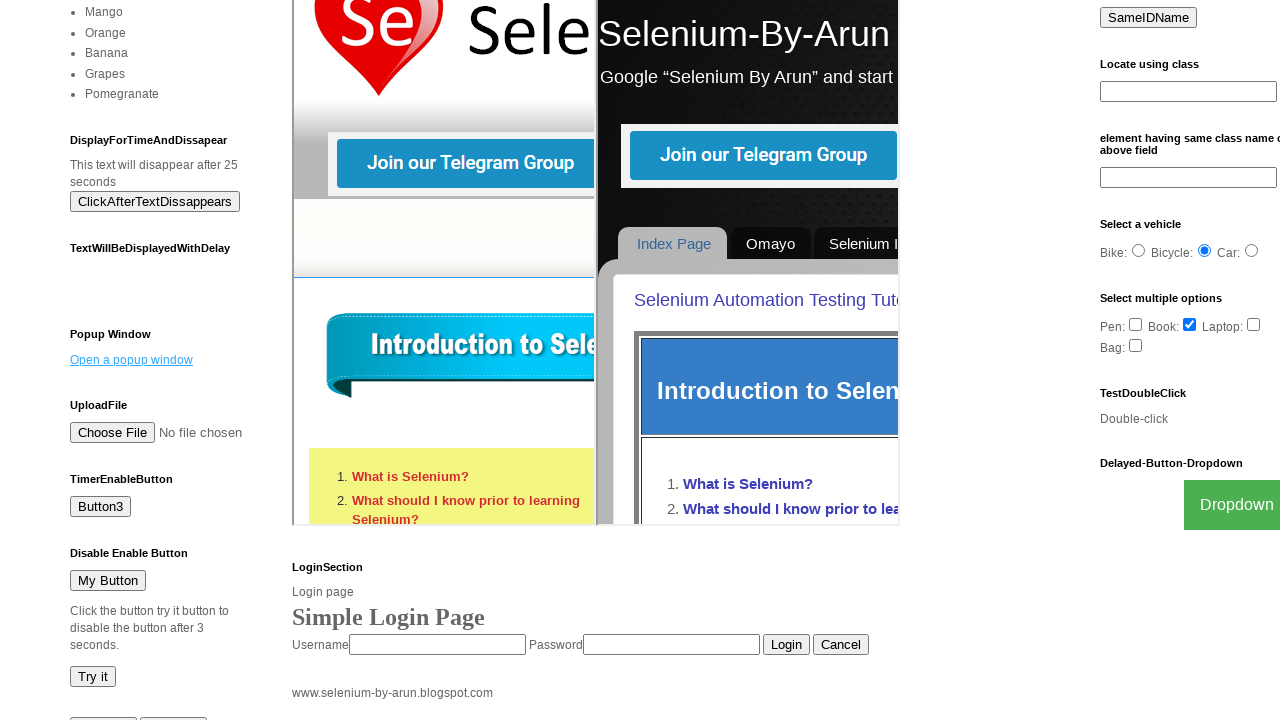

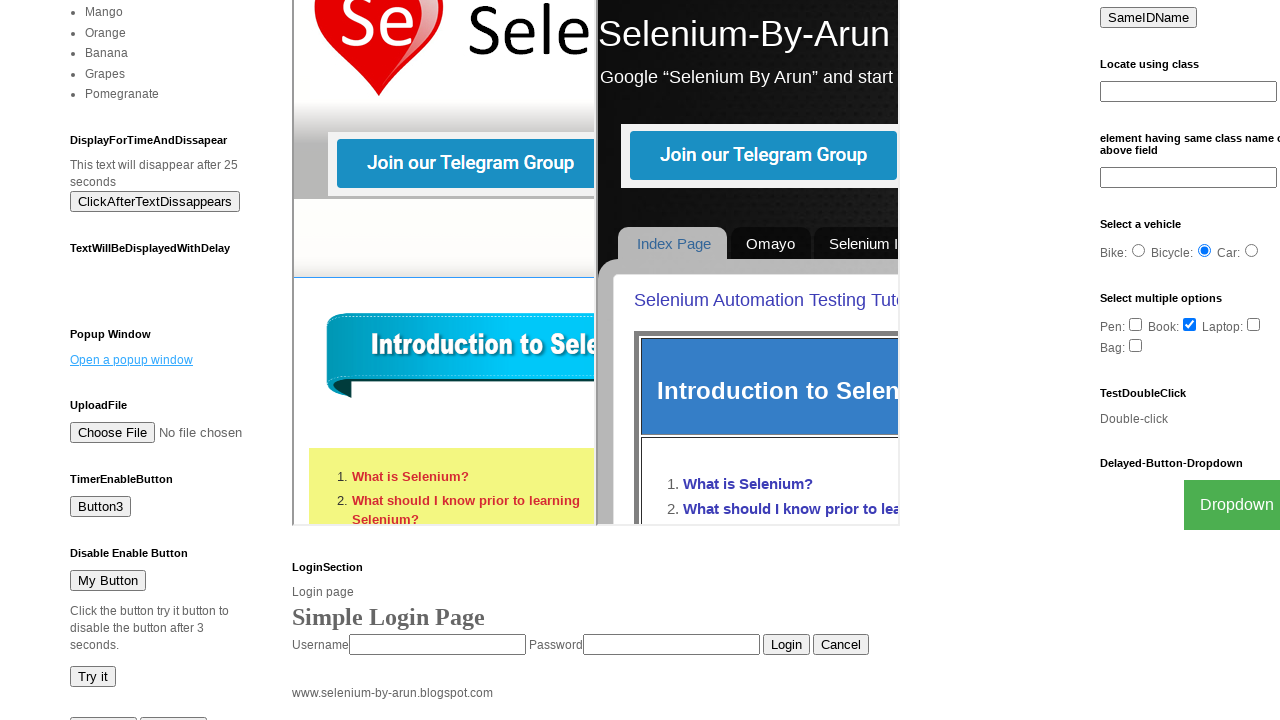